Tests opening a new browser window, navigating to a different page in the new window, and verifying that two windows are open.

Starting URL: https://the-internet.herokuapp.com

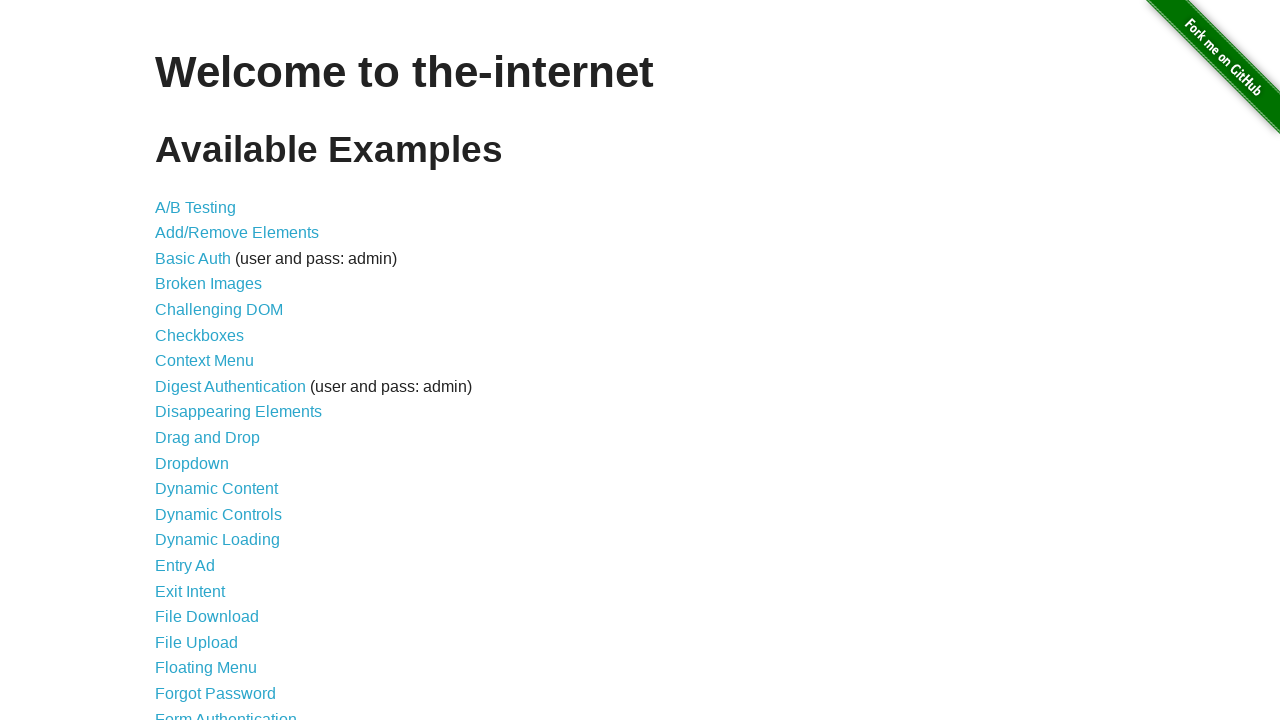

Opened a new browser window/page
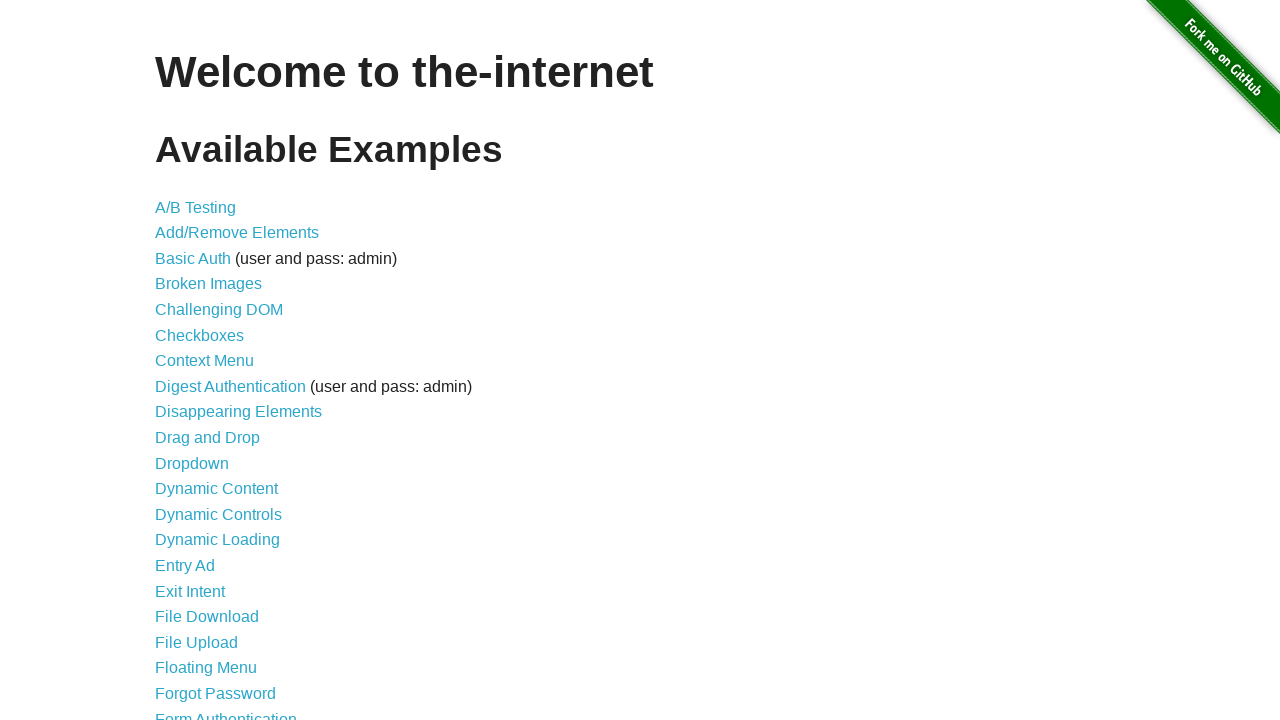

Navigated new window to typos page
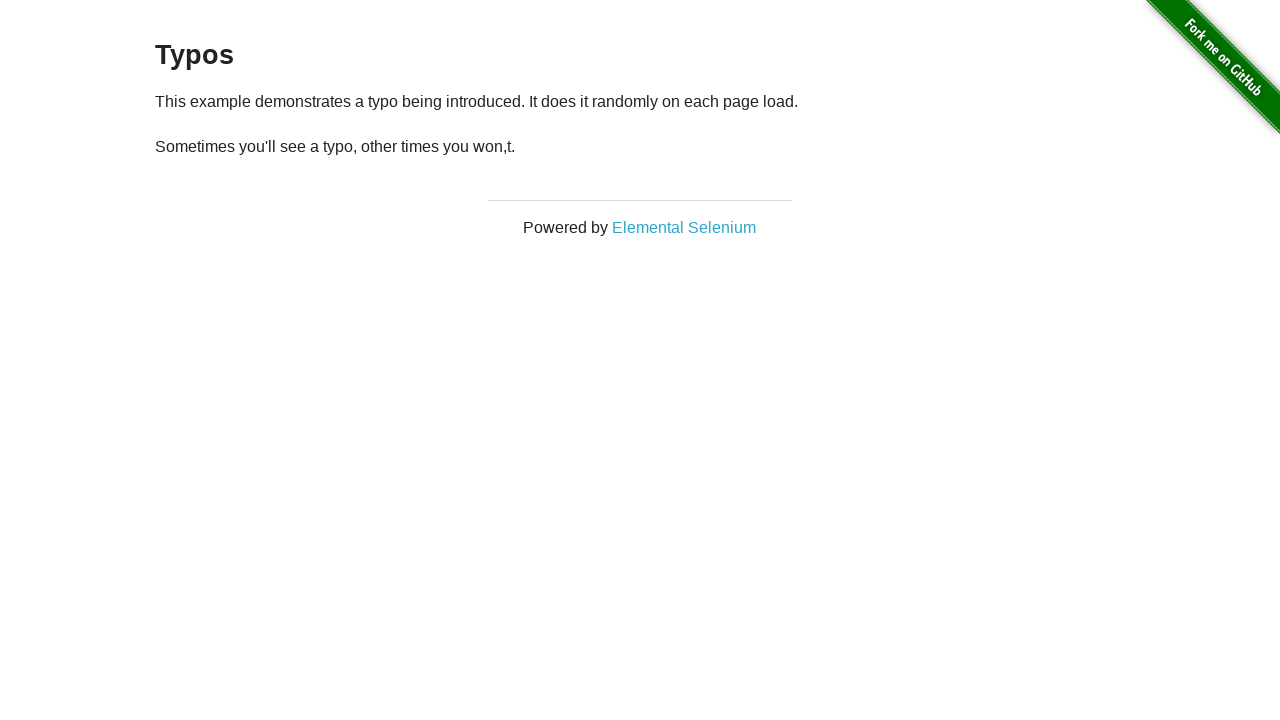

Verified 2 pages are open in context
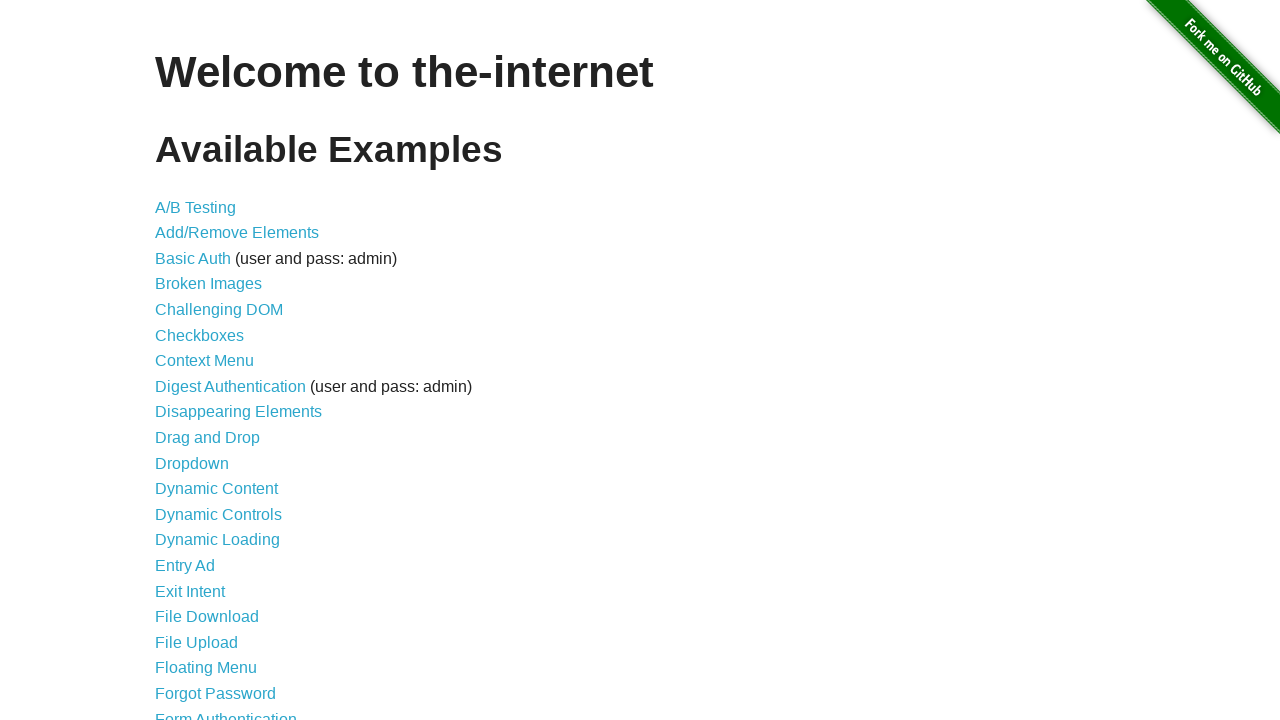

Assertion passed: exactly 2 pages are open
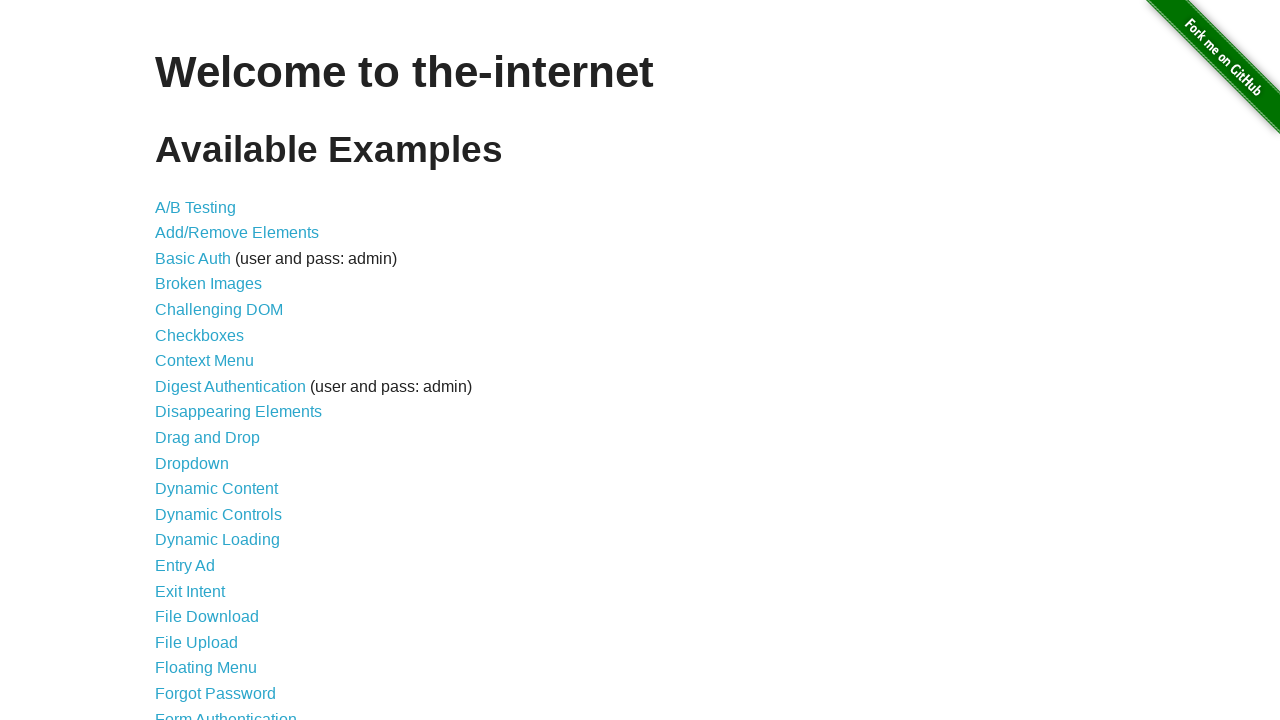

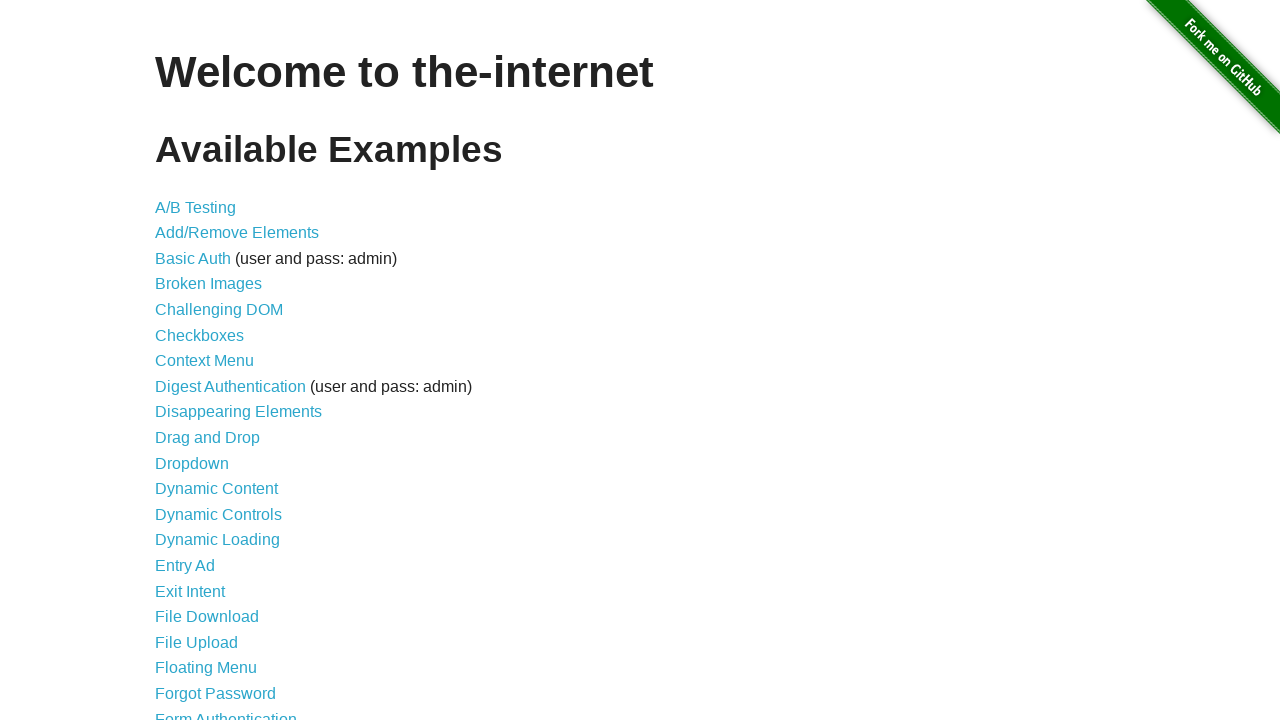